Navigates to a test automation practice blog, scrolls to the country dropdown element, and verifies that it is displayed on the page

Starting URL: https://testautomationpractice.blogspot.com/

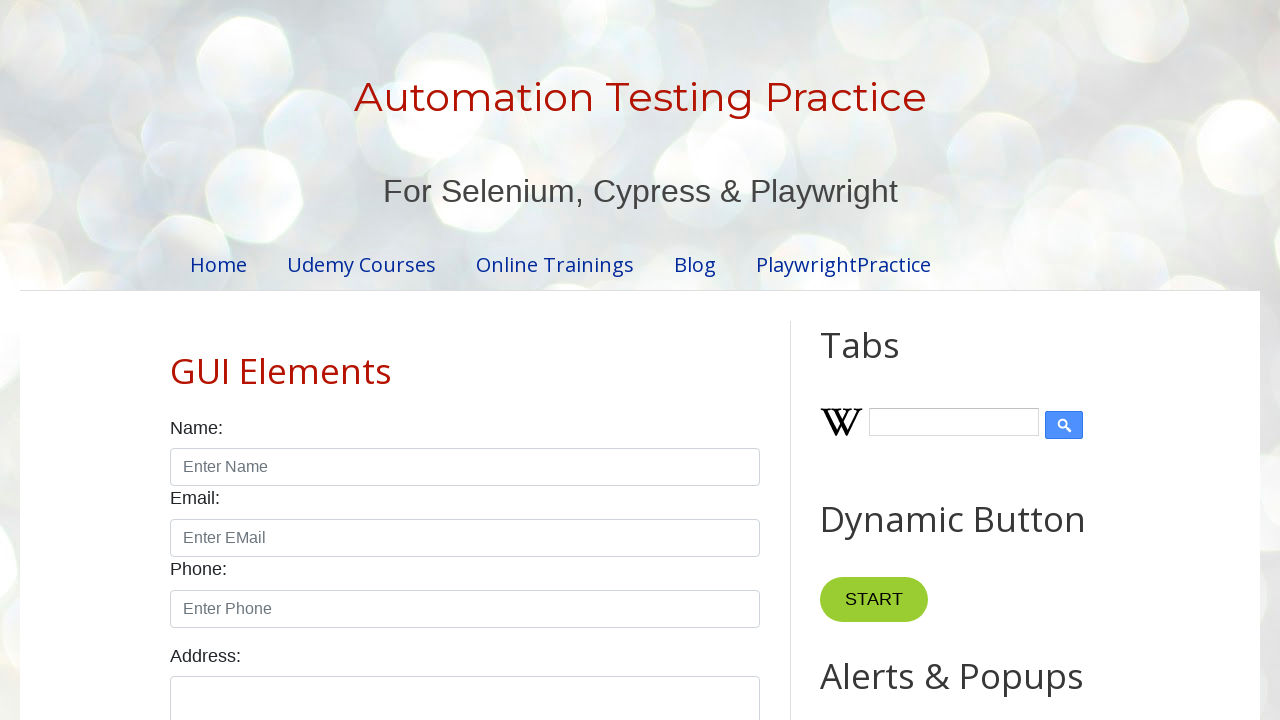

Scrolled to country label element
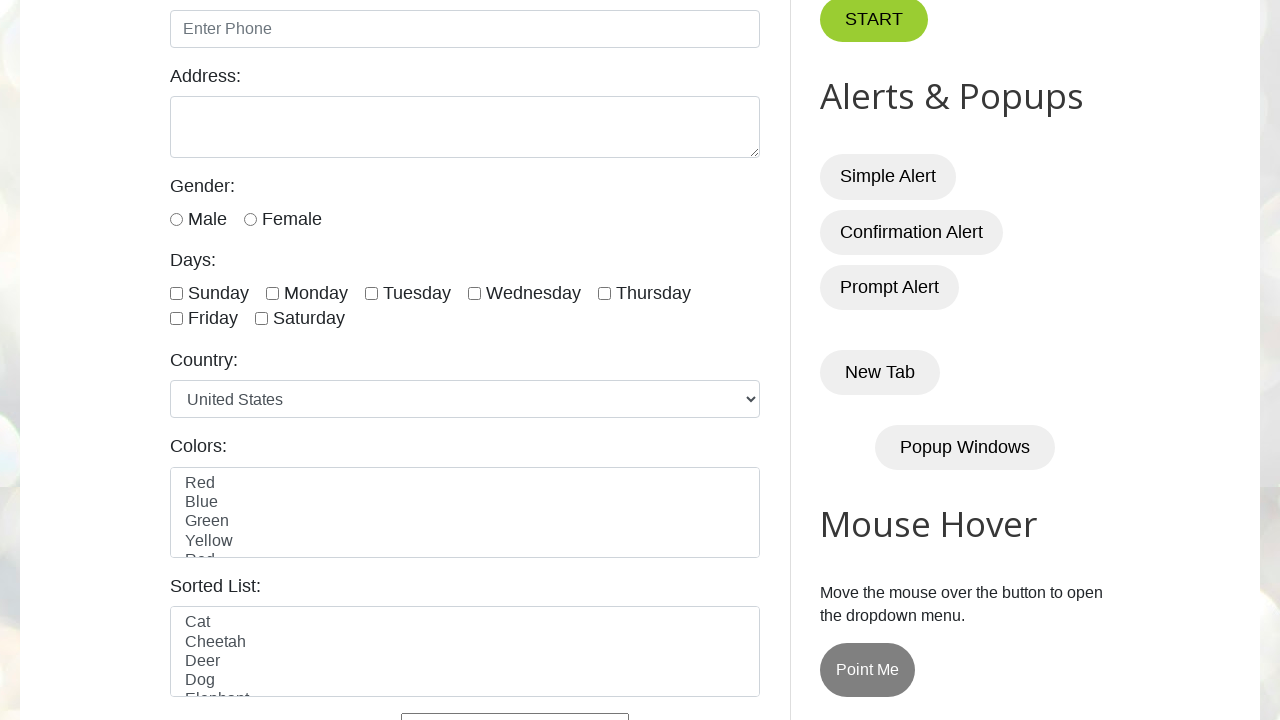

Verified country dropdown is visible on the page
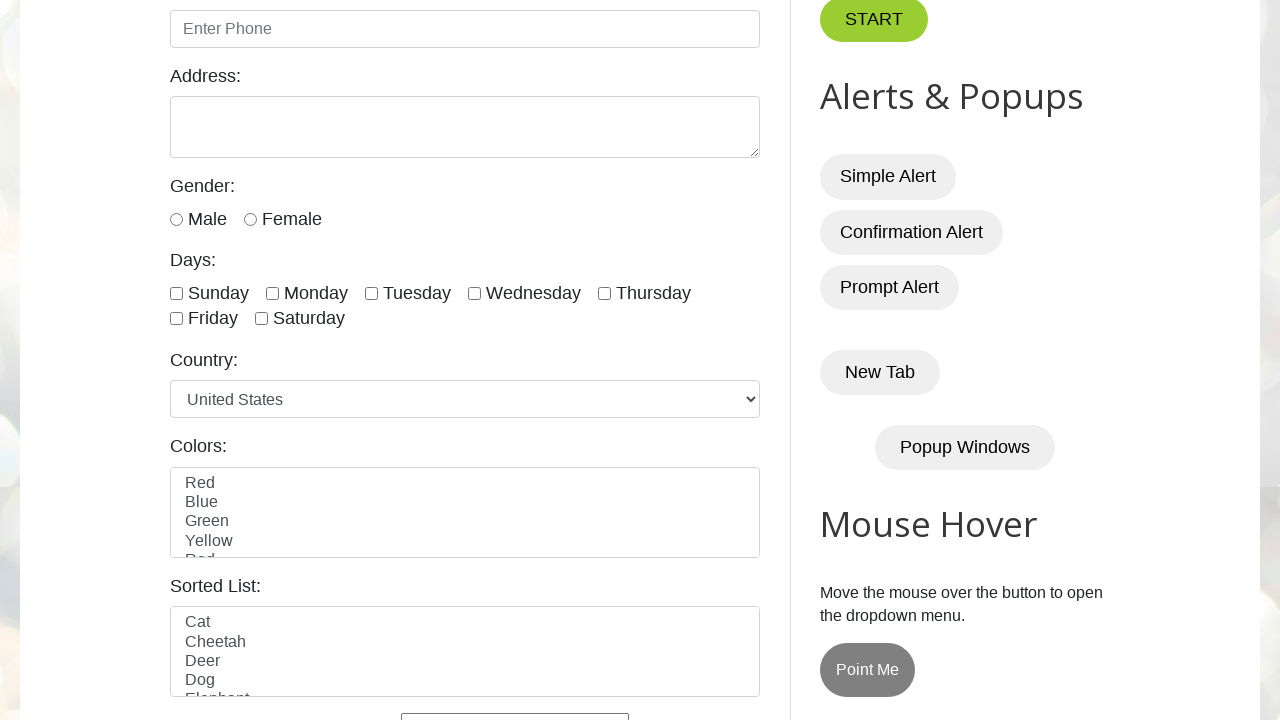

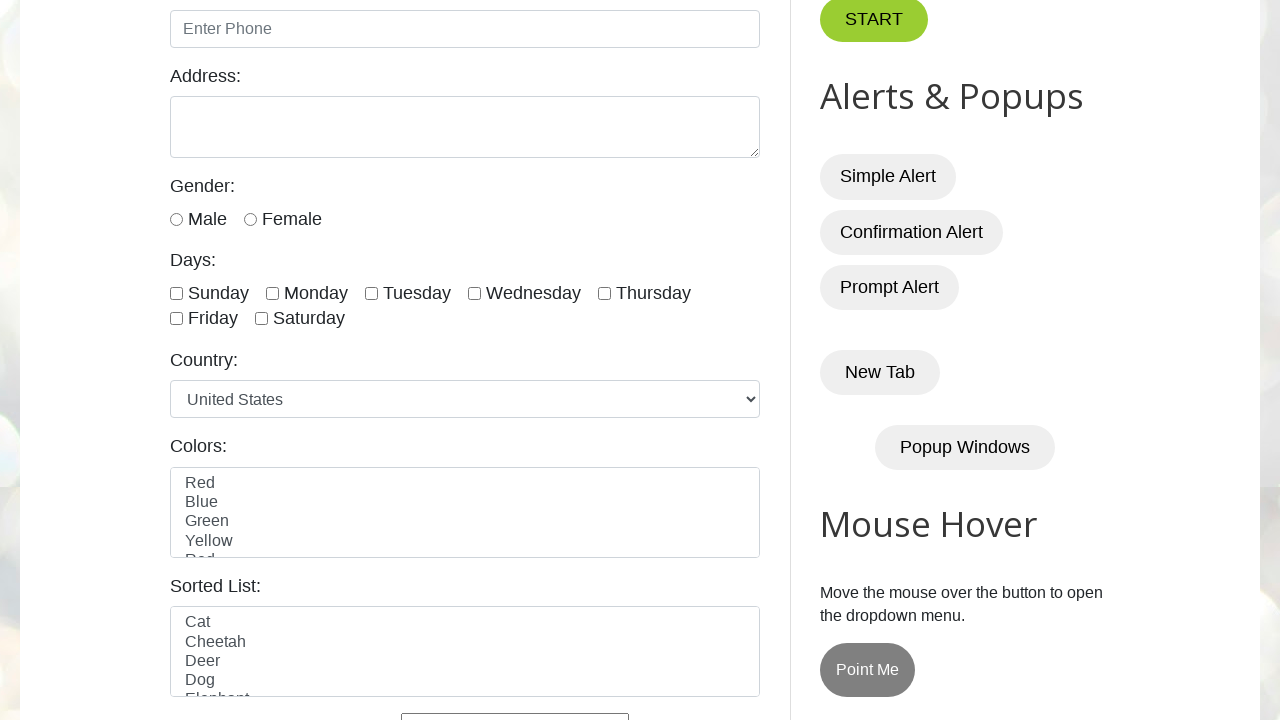